Tests the account lookup form by filling in personal information fields including name, address, and SSN

Starting URL: https://parabank.parasoft.com/parabank/lookup.htm

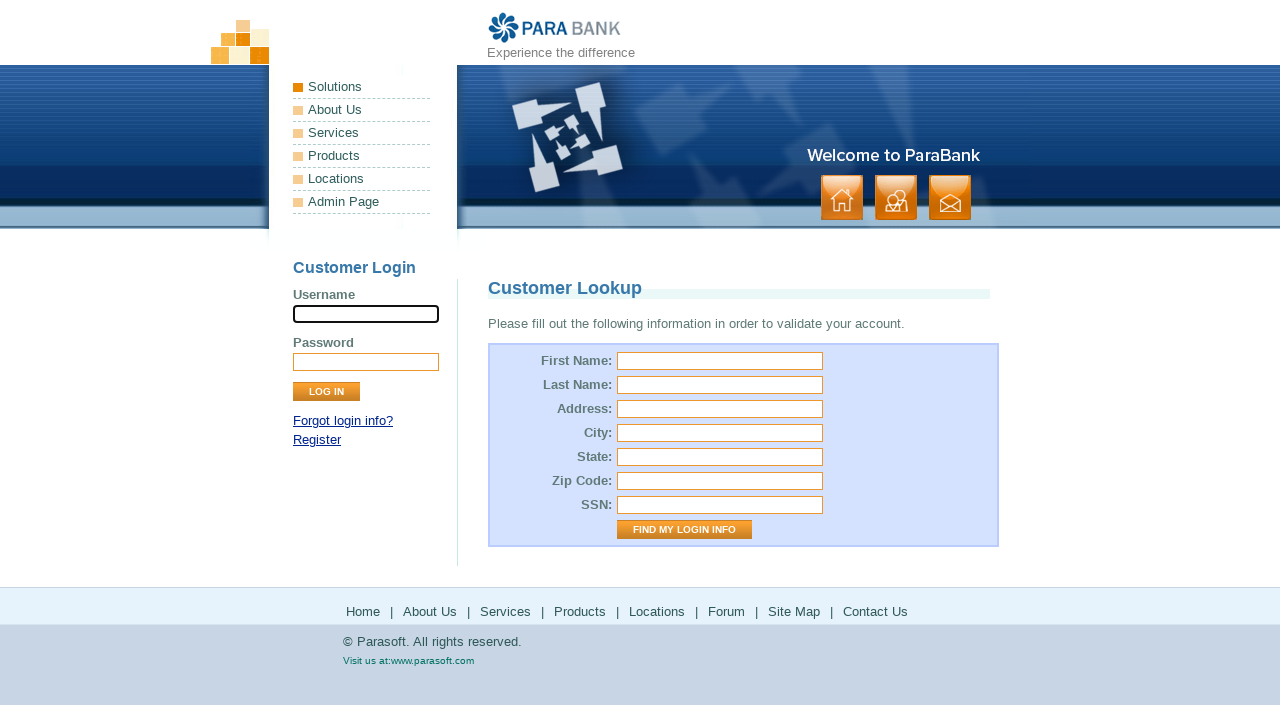

Filled first name field with 'John' on #firstName
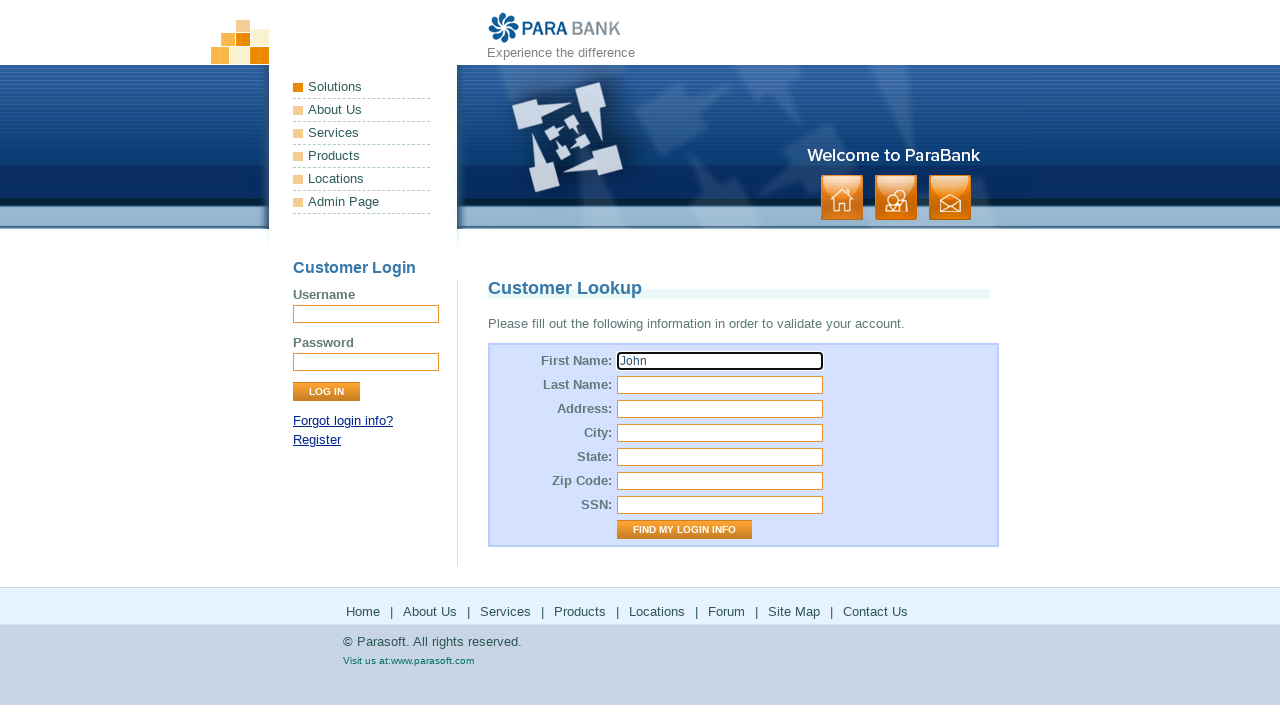

Filled last name field with 'Smith' on #lastName
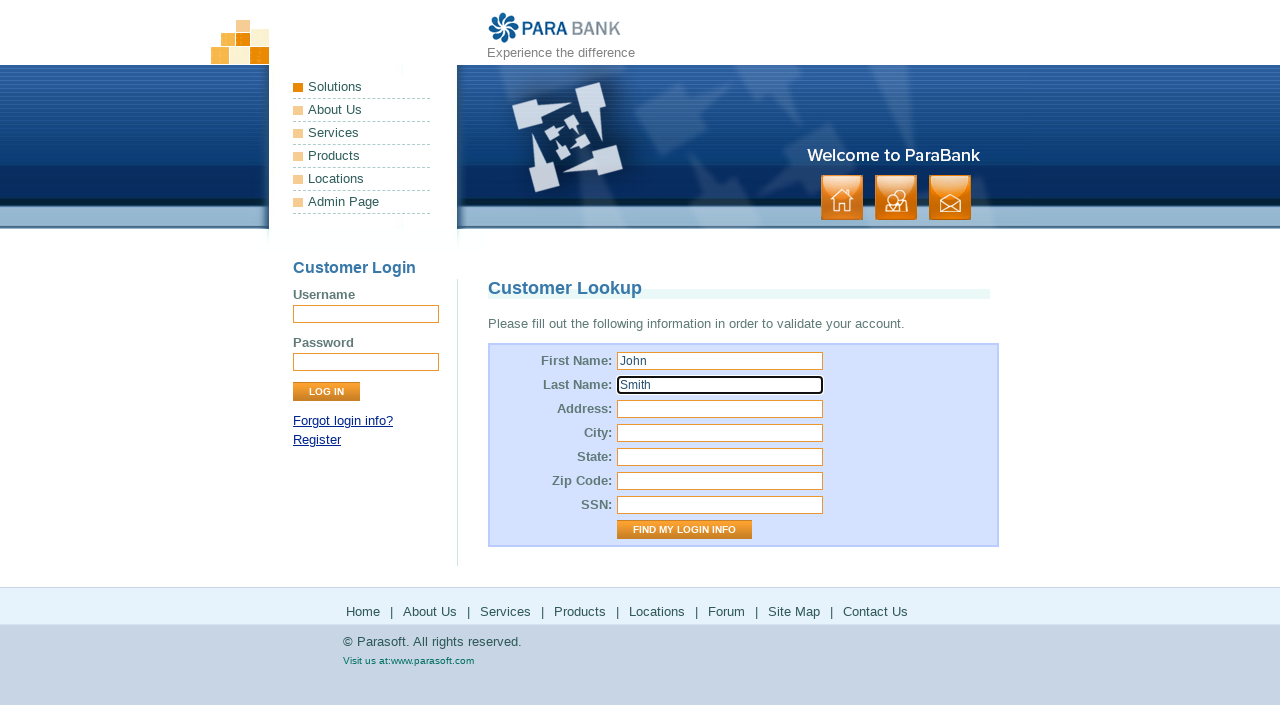

Filled street address field with '123 Main Street' on #address\.street
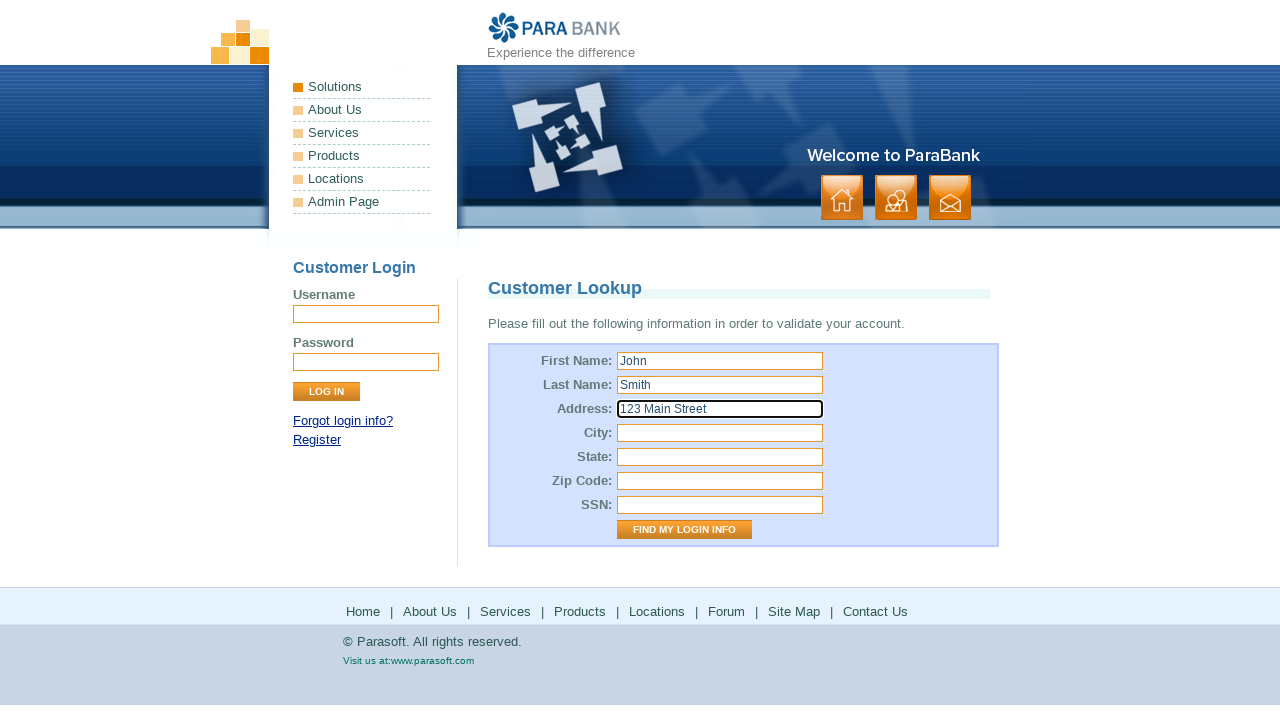

Filled city field with 'Austin' on #address\.city
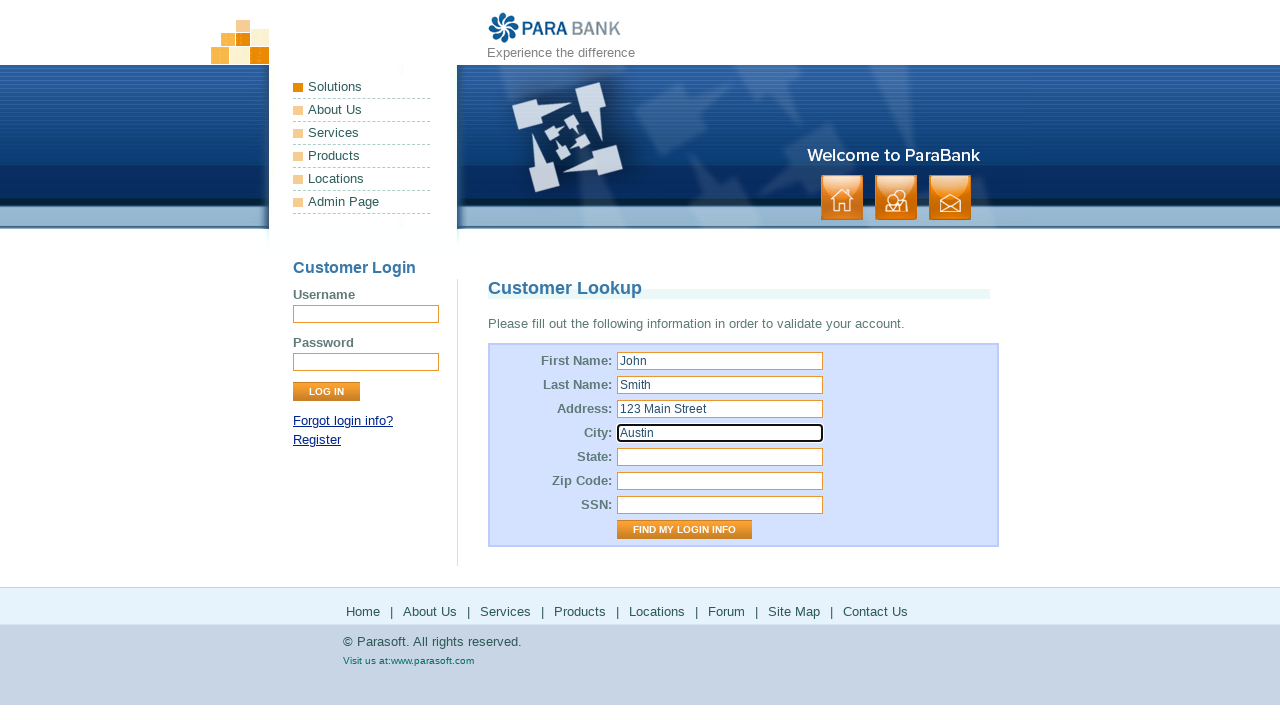

Filled state field with 'TX' on #address\.state
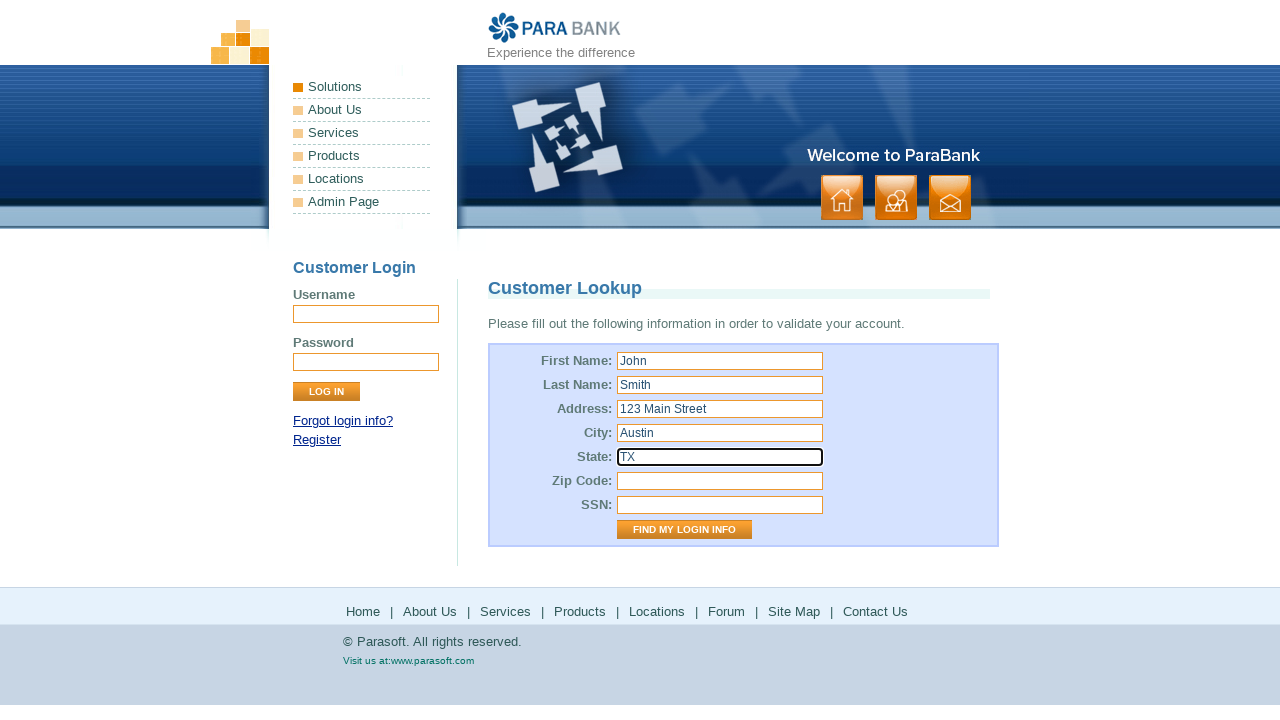

Filled zip code field with '78701' on #address\.zipCode
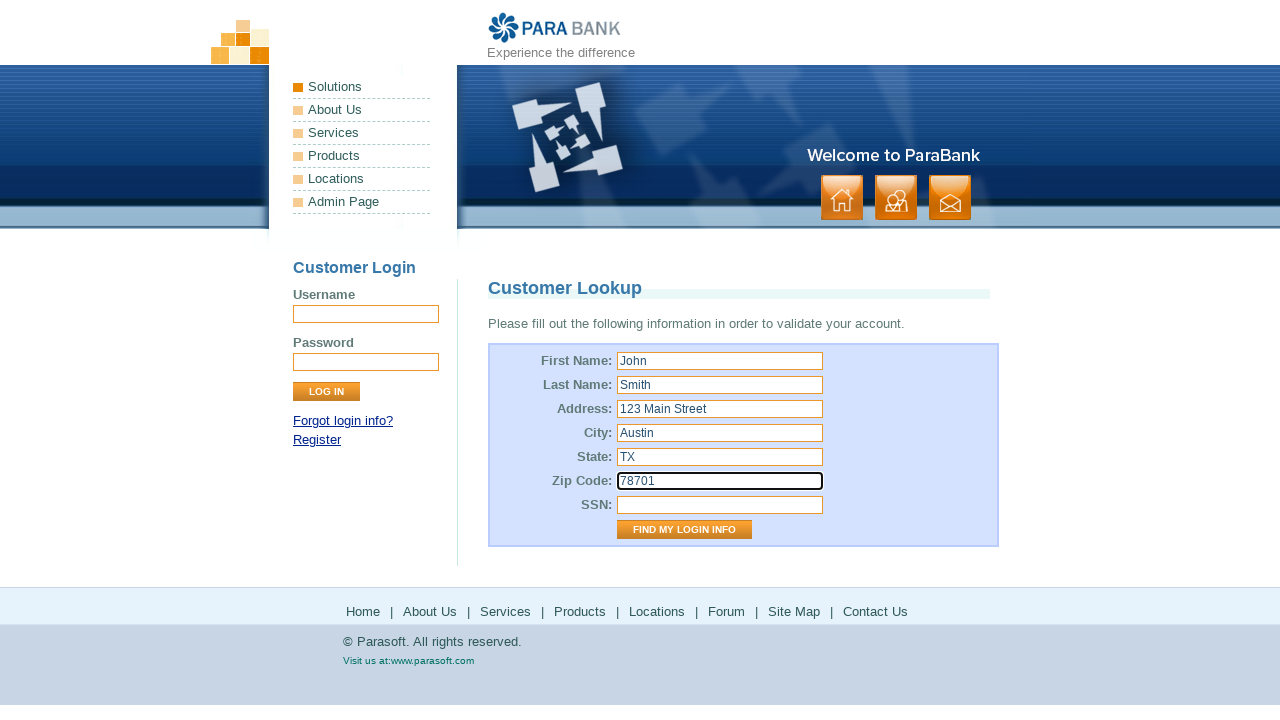

Filled SSN field with '123456789' on #ssn
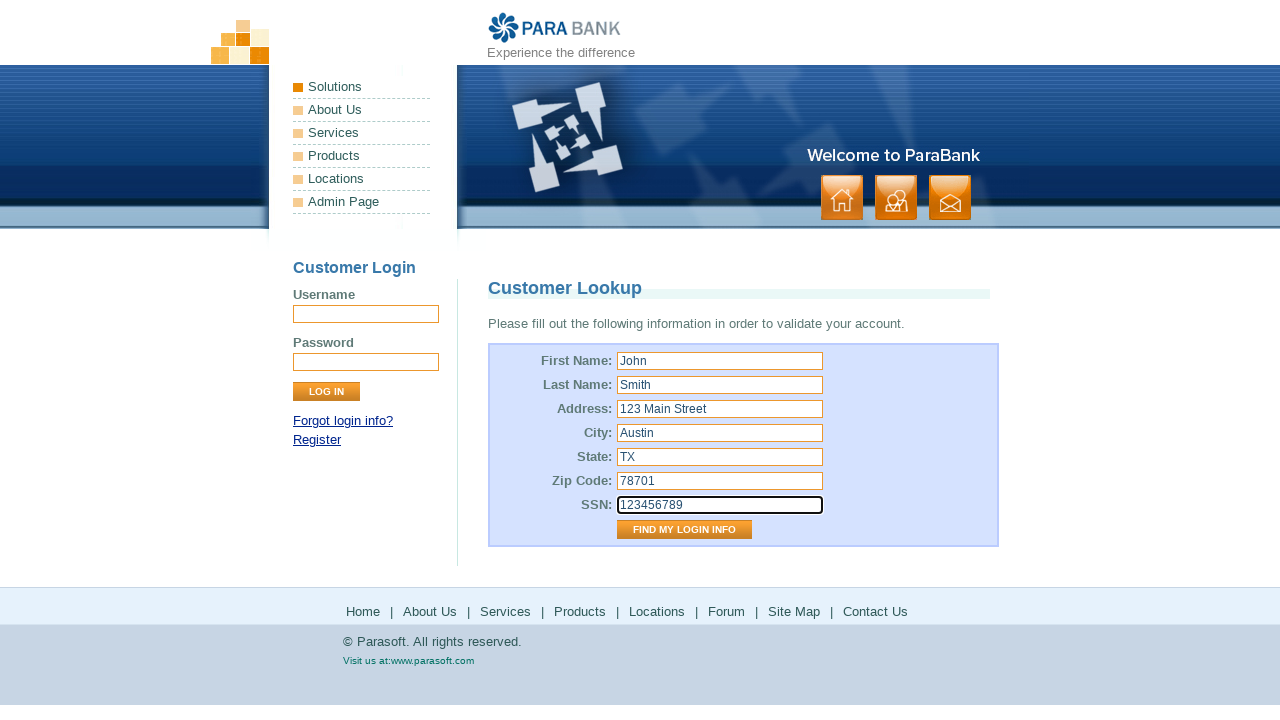

Clicked 'Find My Login Info' button to submit account lookup form at (684, 530) on input[value='Find My Login Info']
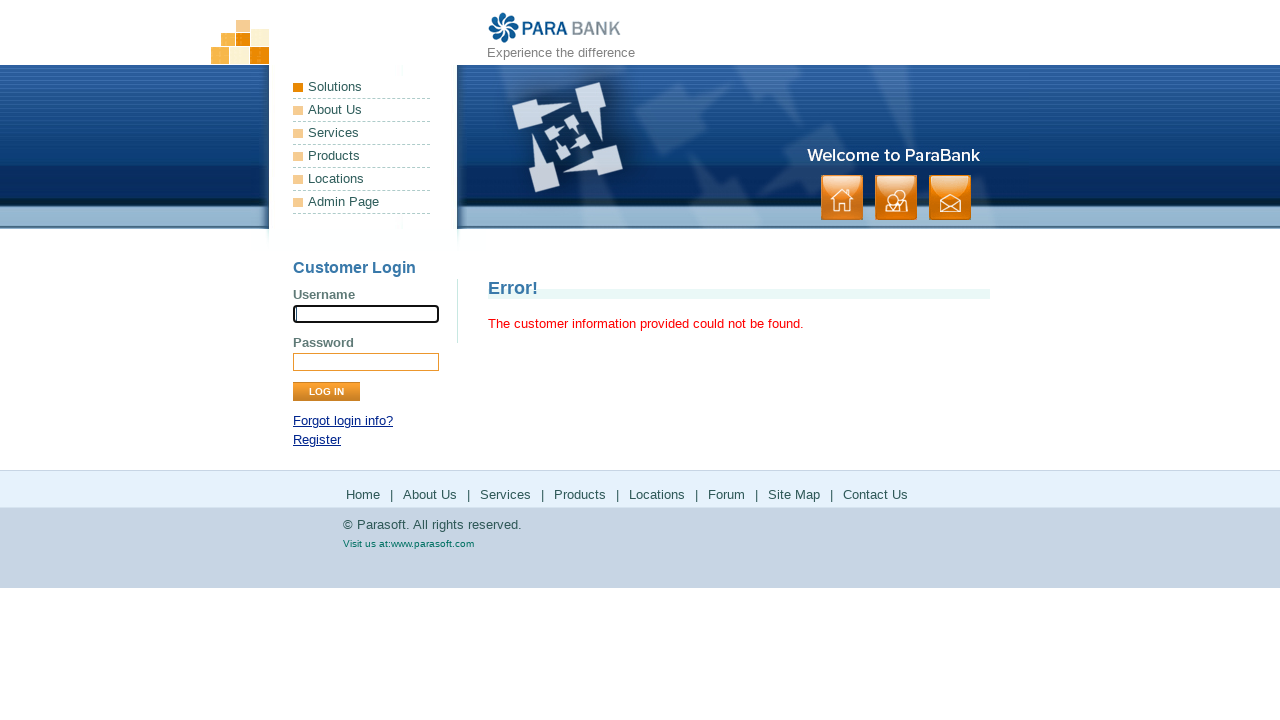

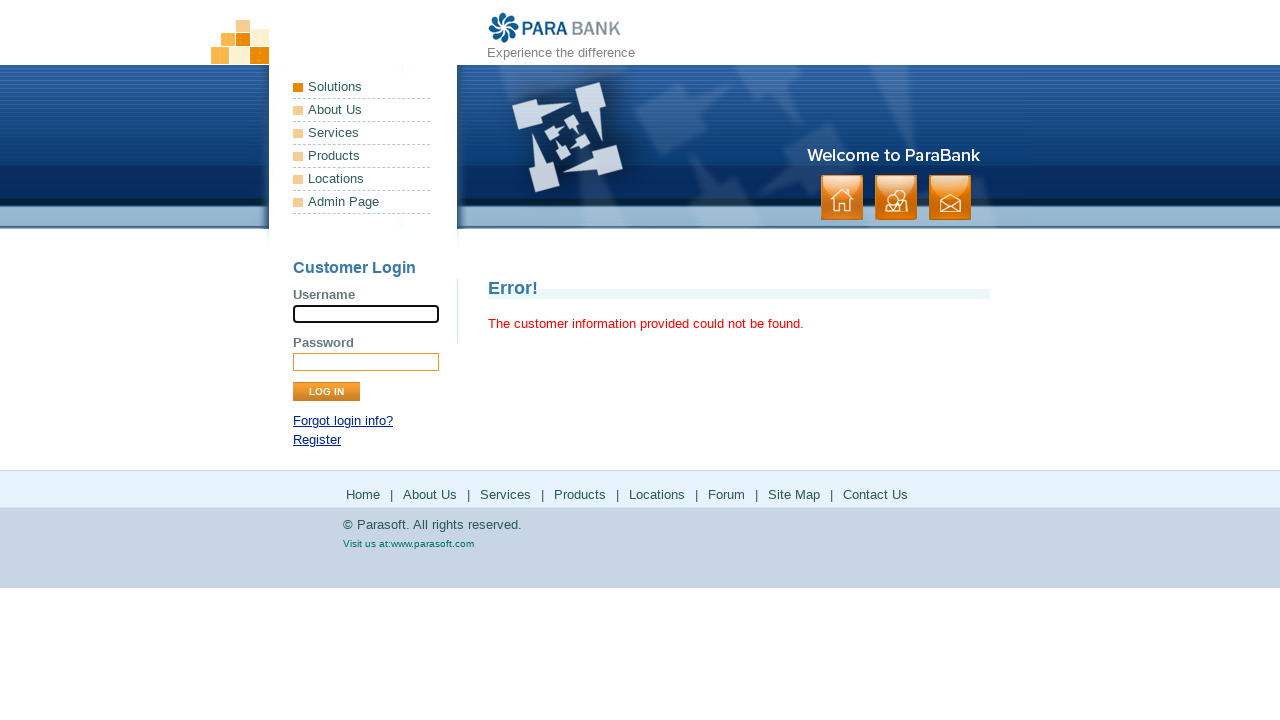